Tests AJAX functionality by clicking a button and waiting for a dynamically loaded success label to appear

Starting URL: http://uitestingplayground.com/ajax

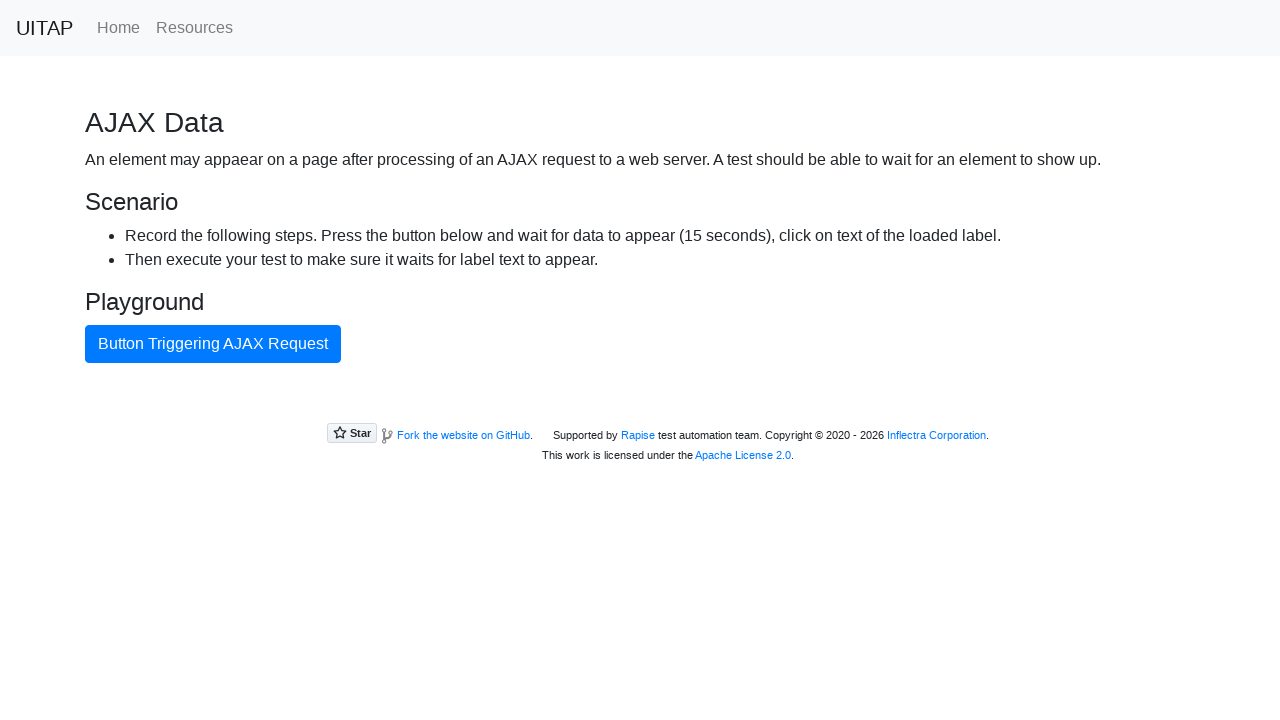

Clicked the AJAX button to trigger dynamic content loading at (213, 344) on #ajaxButton
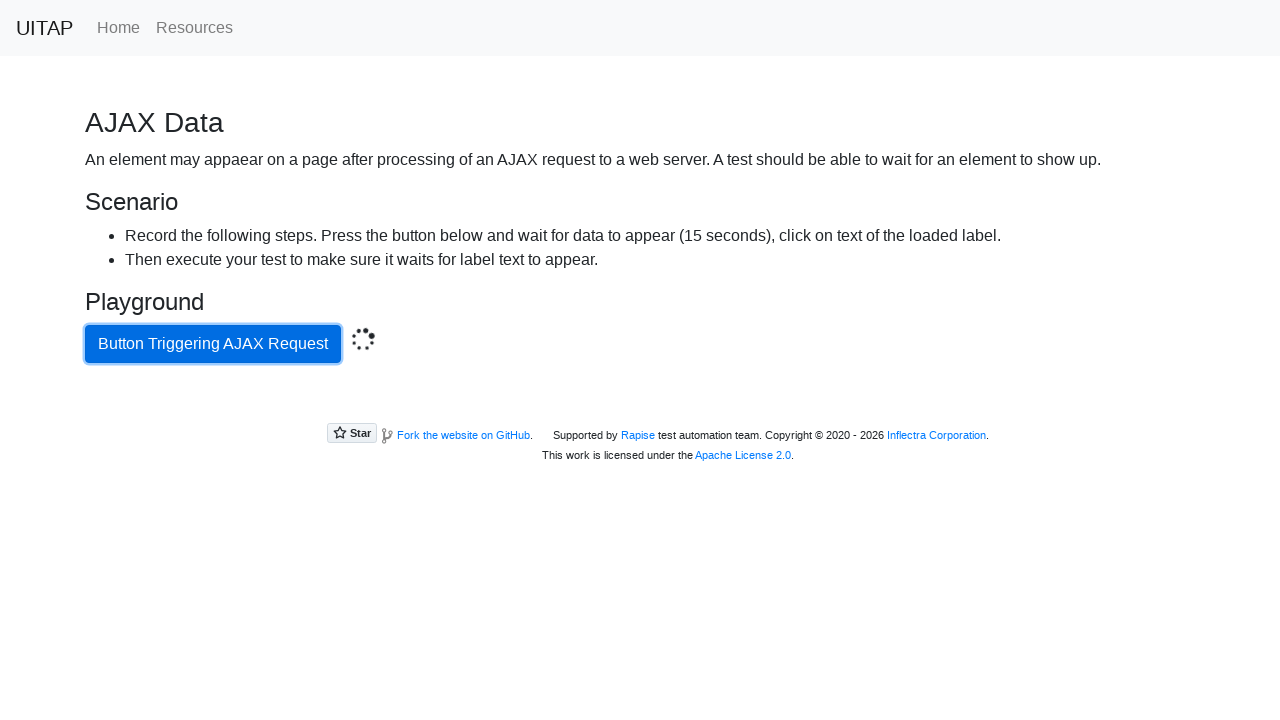

Success label appeared after AJAX call completed
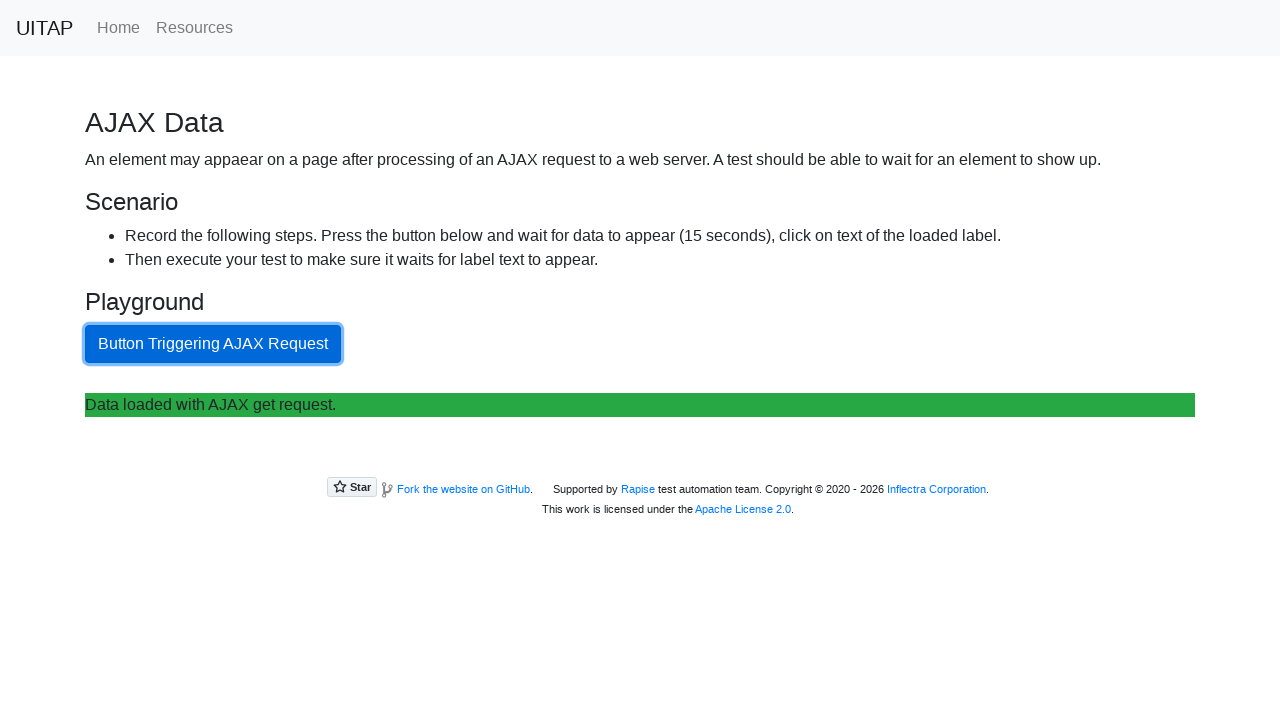

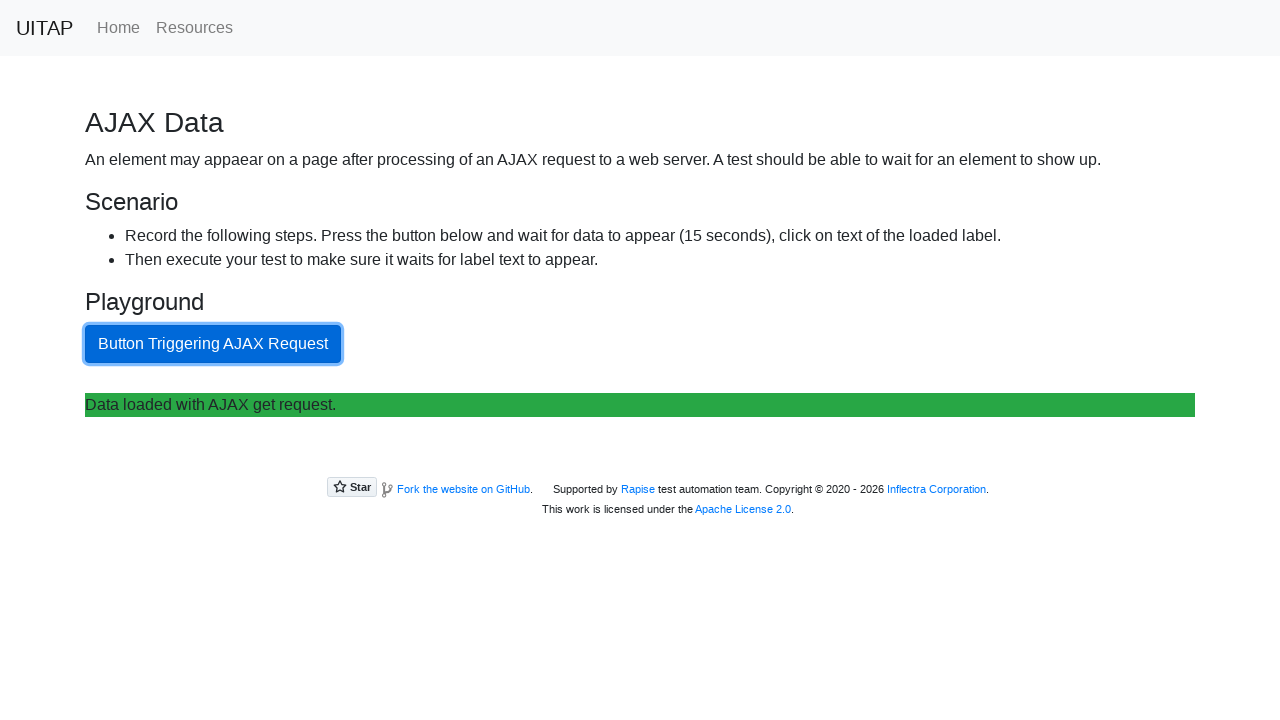